Navigates to Ubuntu homepage and verifies that the page title contains "Ubuntu".

Starting URL: https://www.ubuntu.com

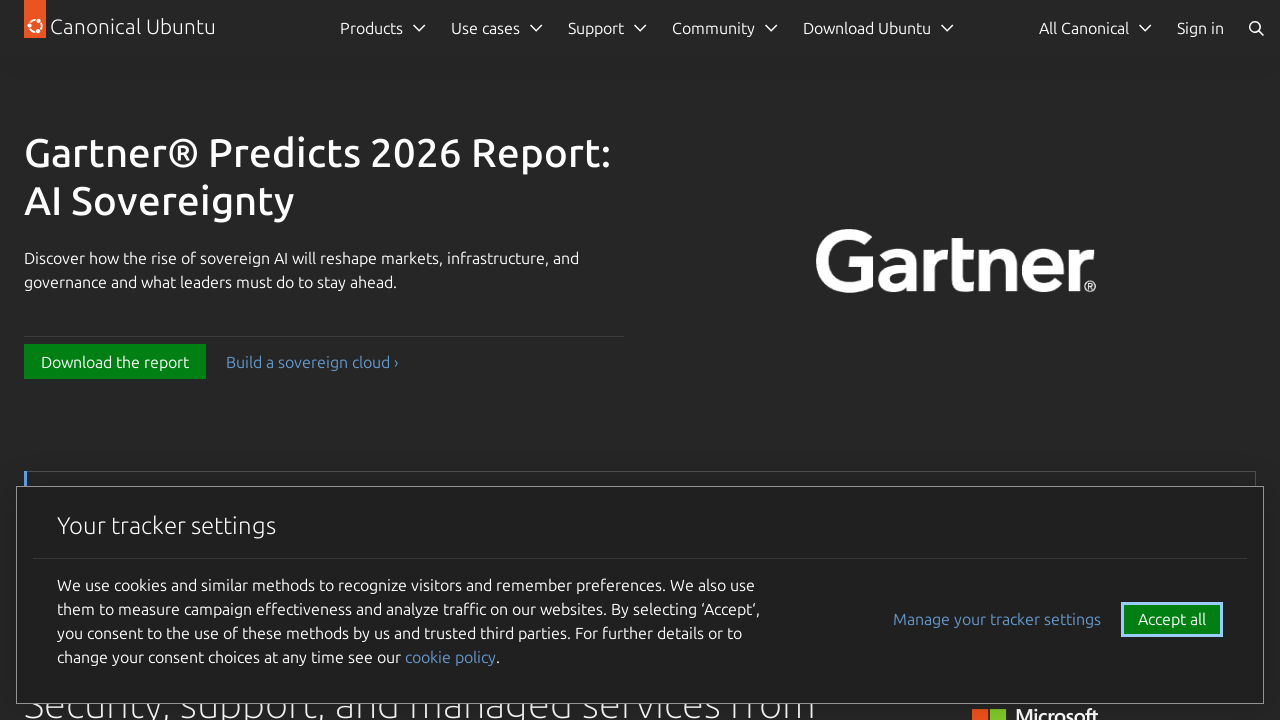

Navigated to Ubuntu homepage
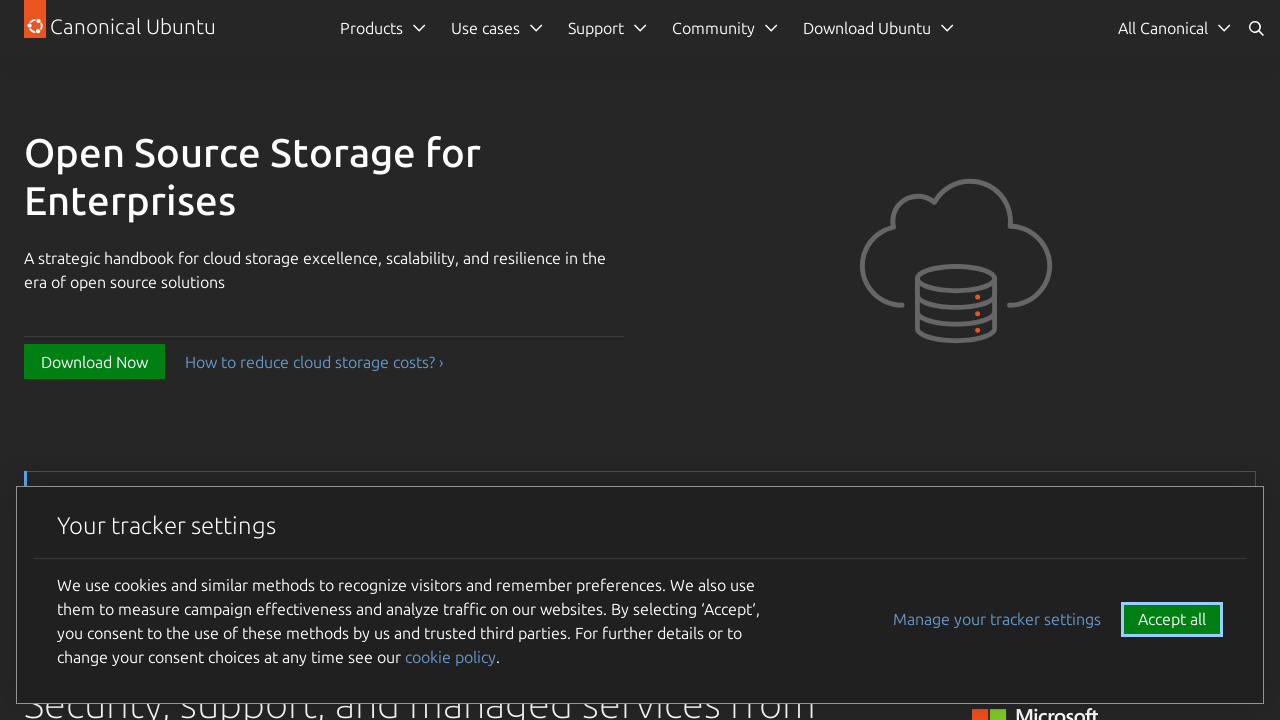

Ubuntu homepage loaded (domcontentloaded)
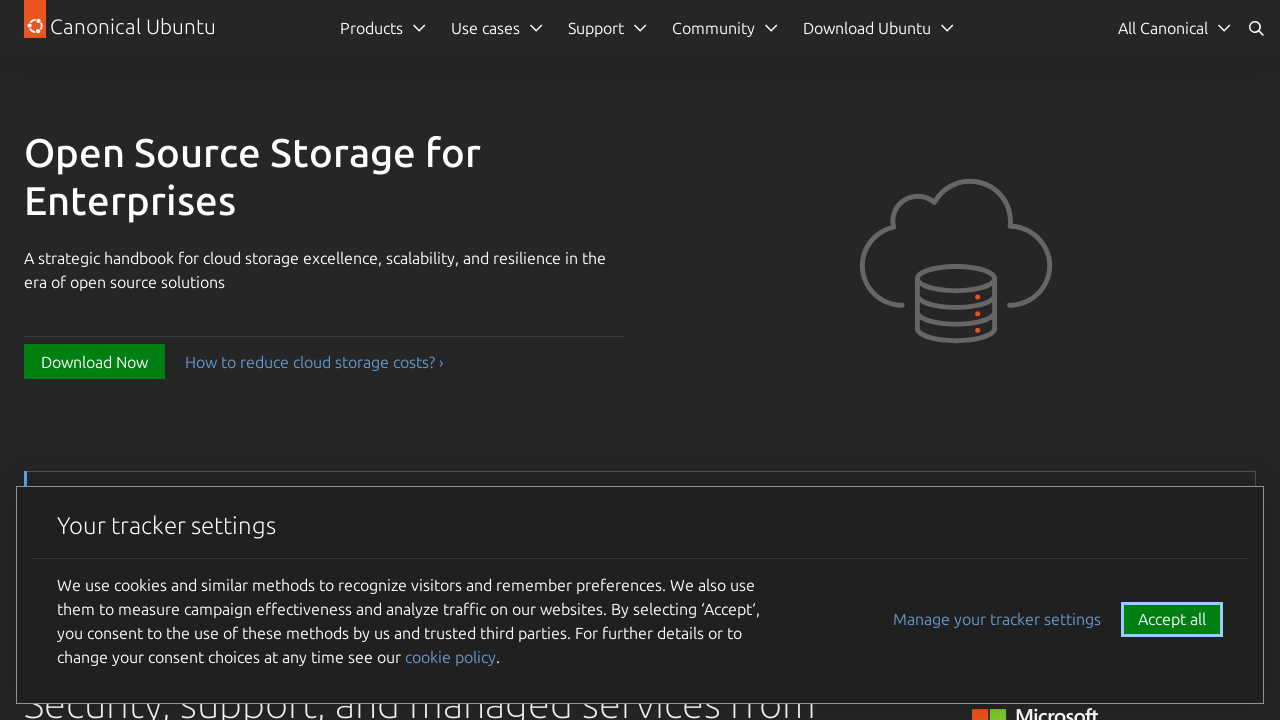

Verified that page title contains 'Ubuntu'
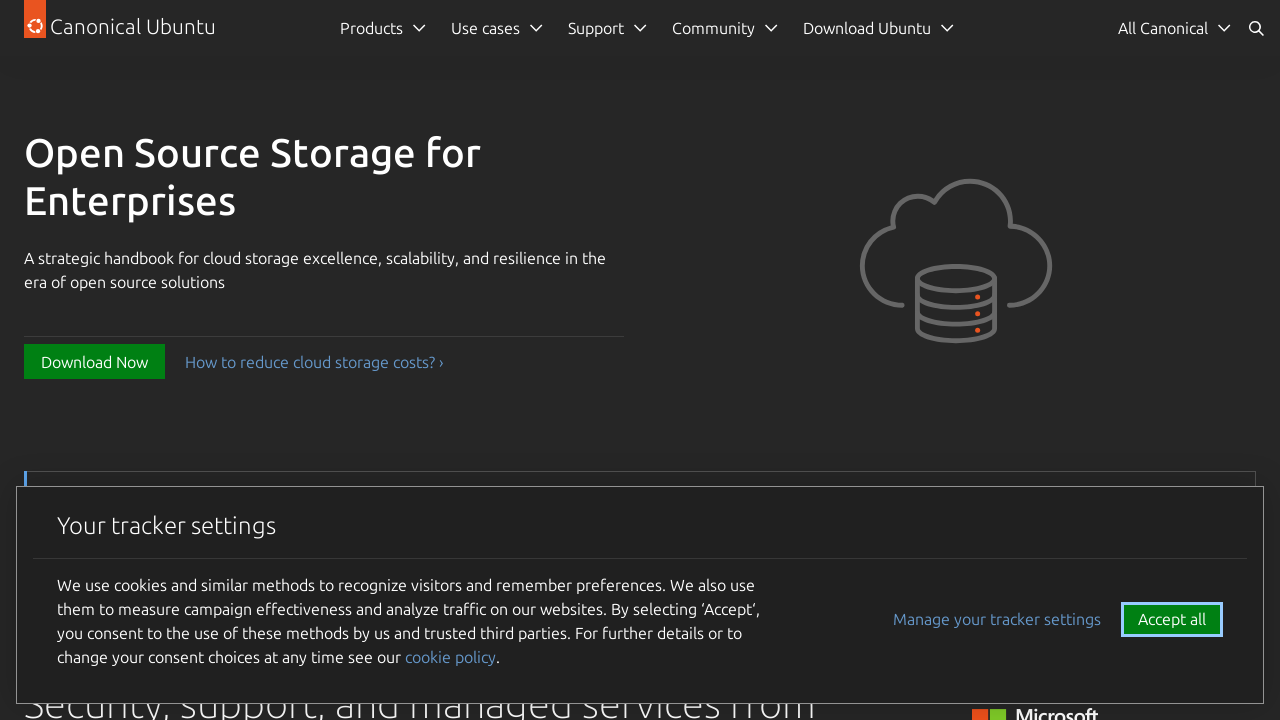

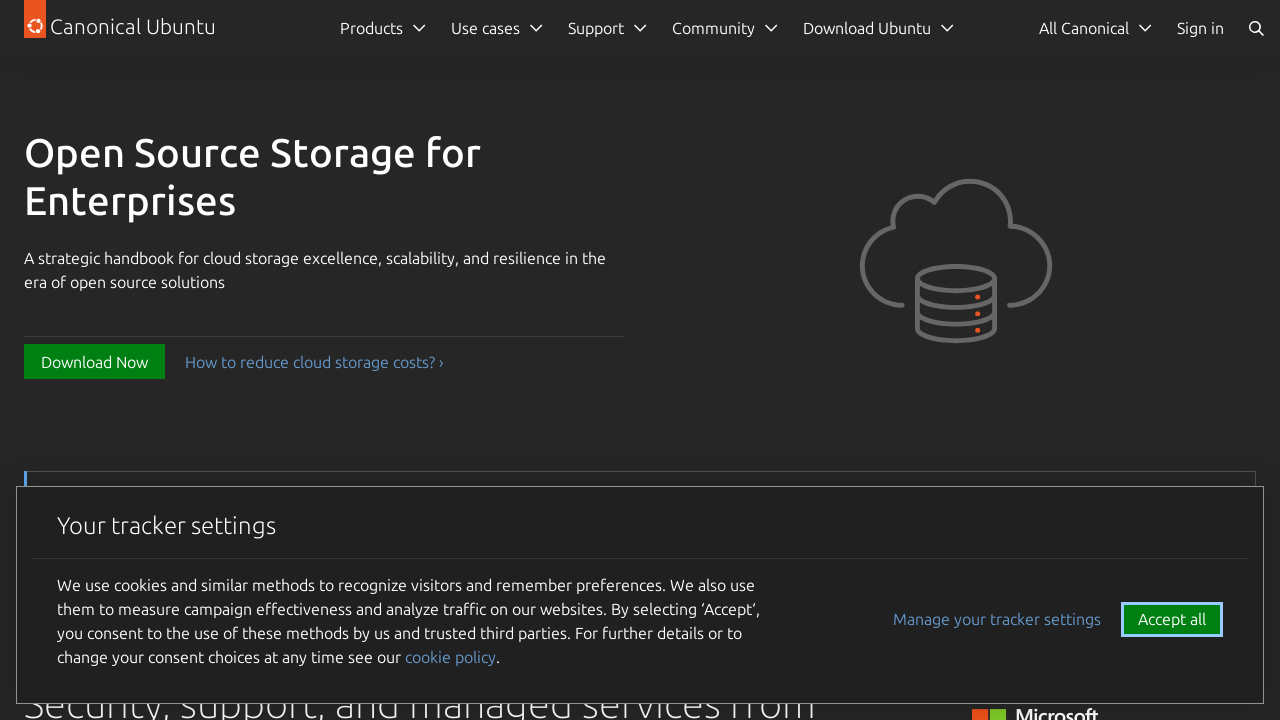